Clicks an alert button, accepts the alert, then clicks a confirm button and dismisses the confirm dialog

Starting URL: https://antoniotrindade.com.br/treinoautomacao/elementsweb.html

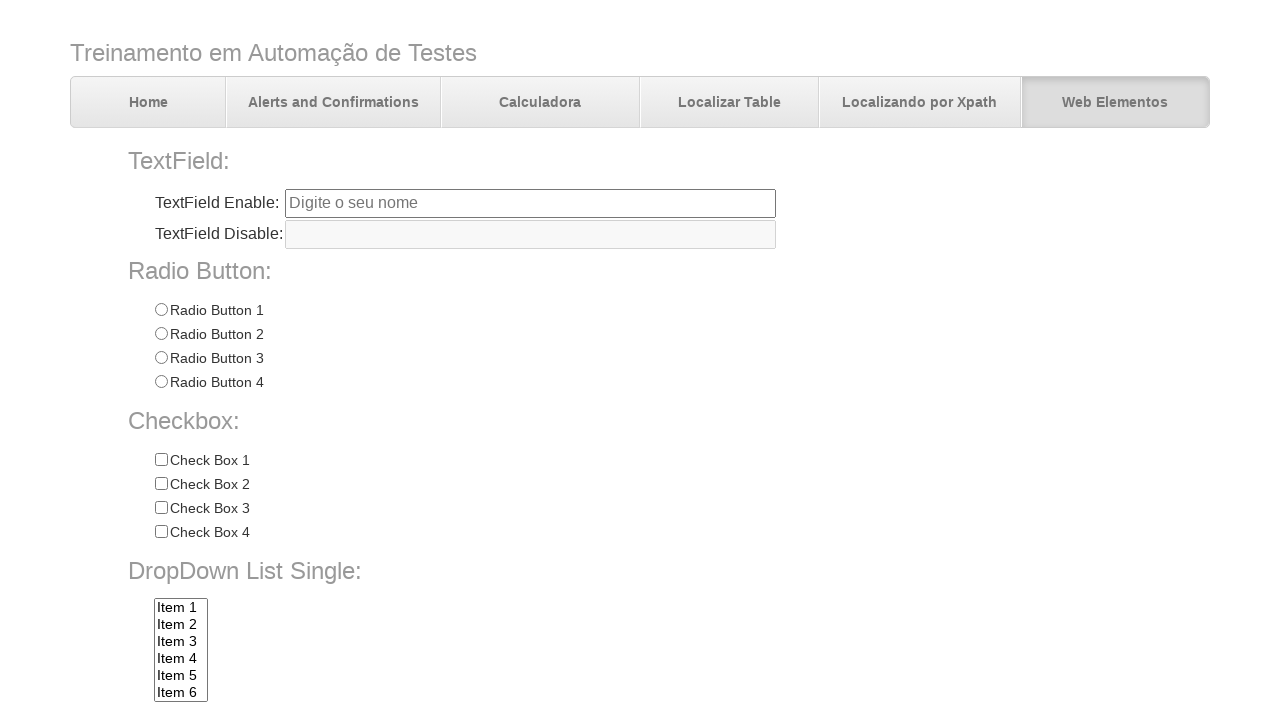

Set up dialog handler to accept alert dialogs
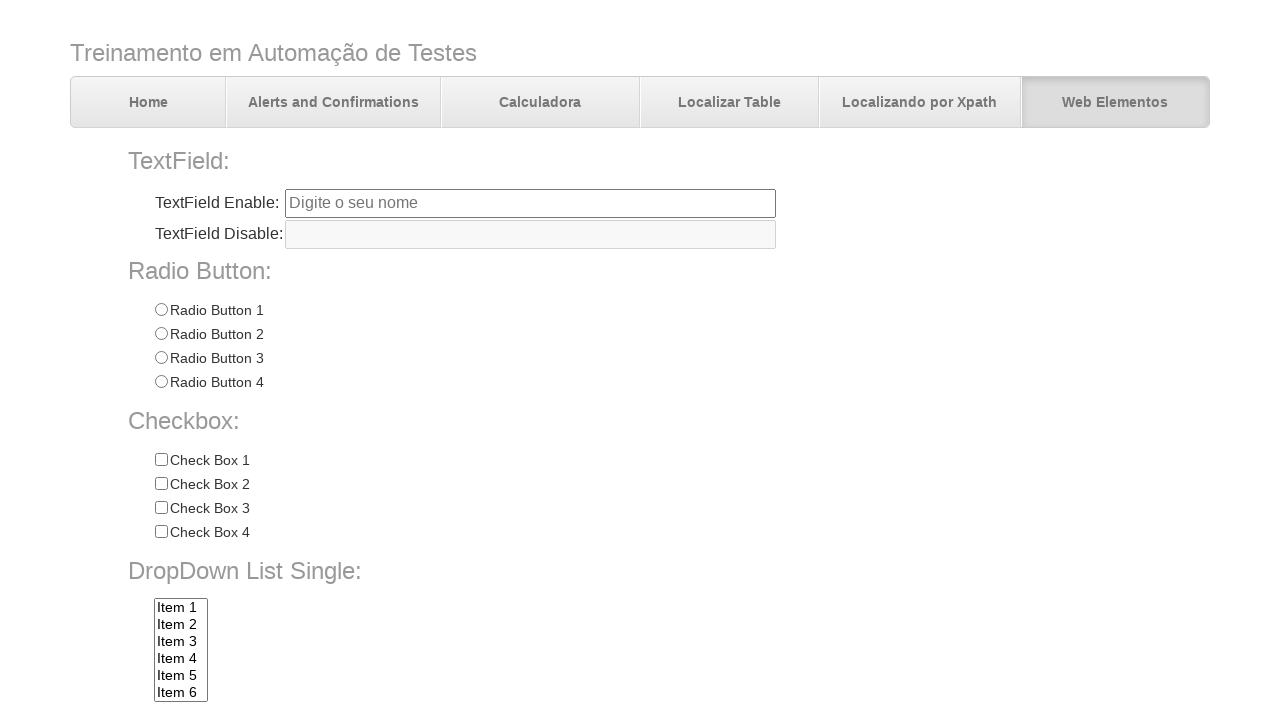

Clicked alert button at (366, 644) on input[name='alertbtn']
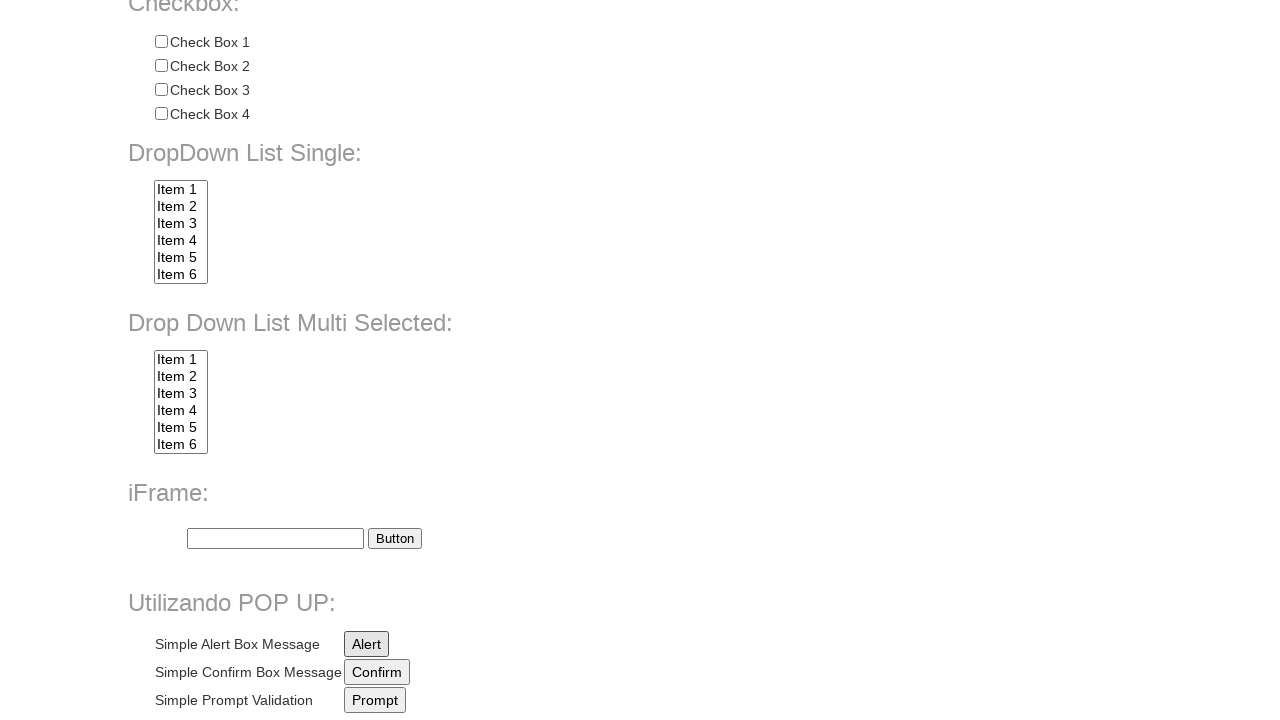

Waited for alert dialog to be handled
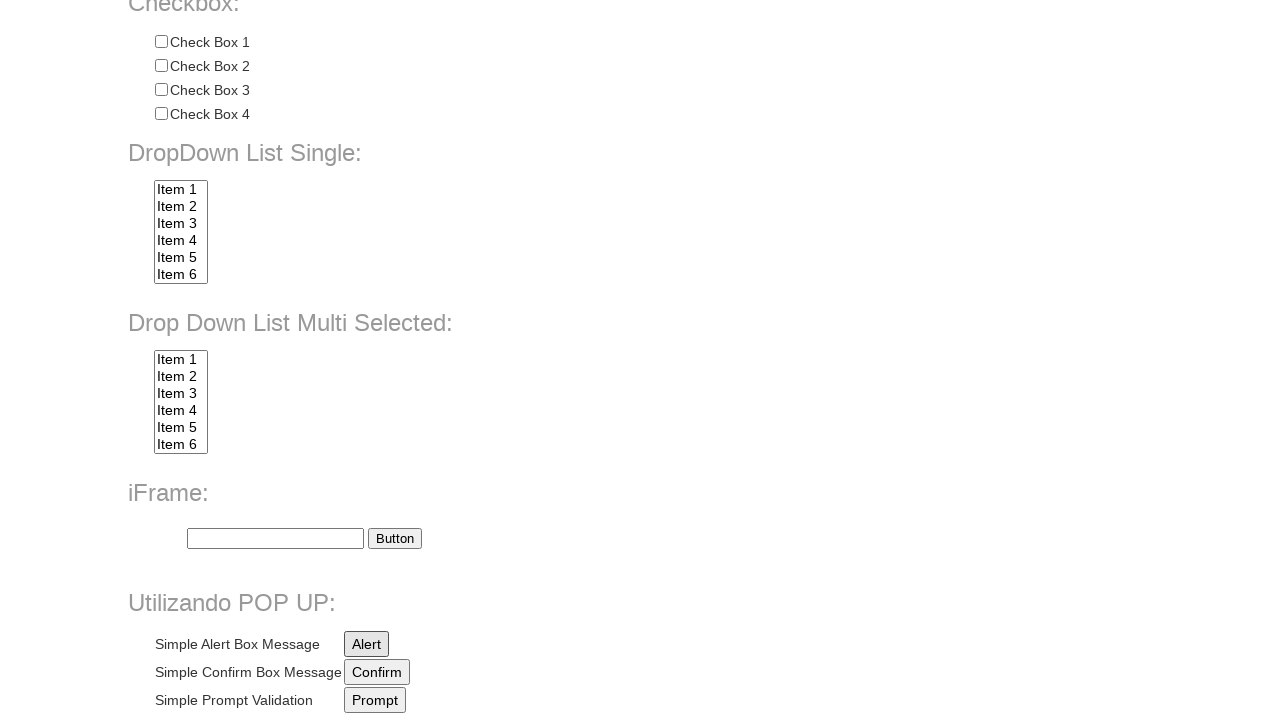

Set up dialog handler to dismiss confirm dialogs
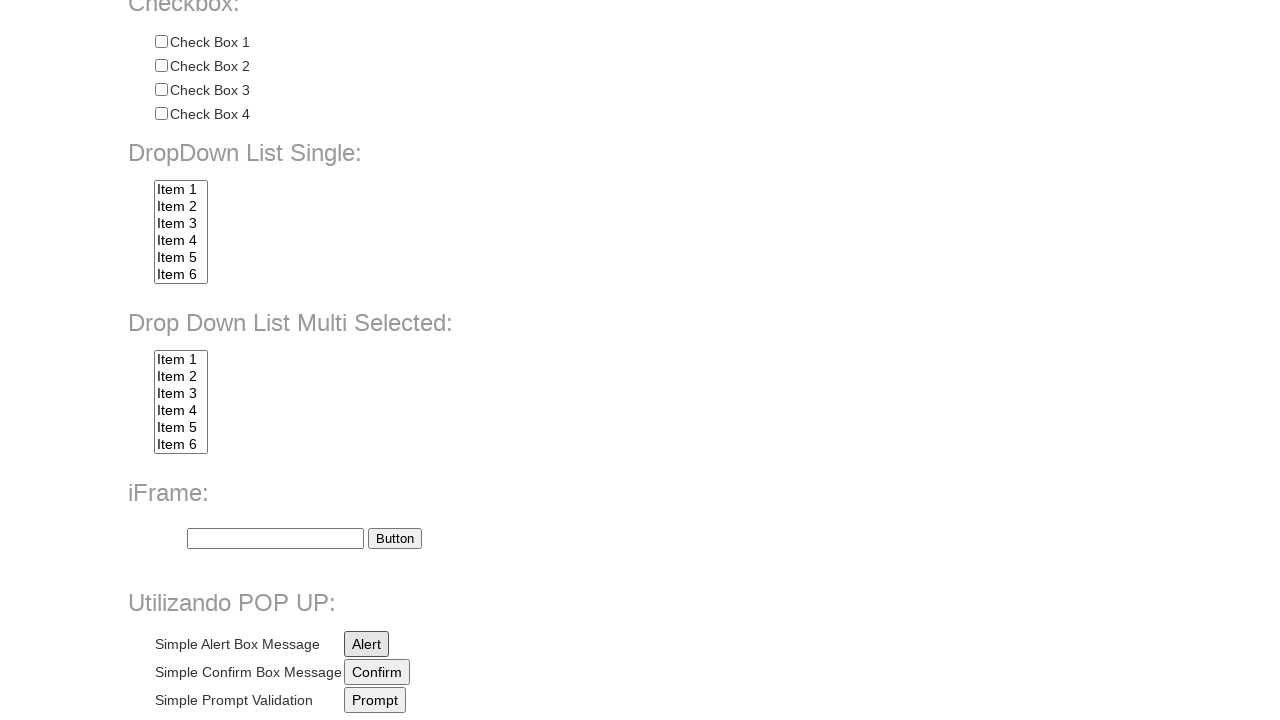

Clicked confirm button at (377, 672) on input[name='confirmbtn']
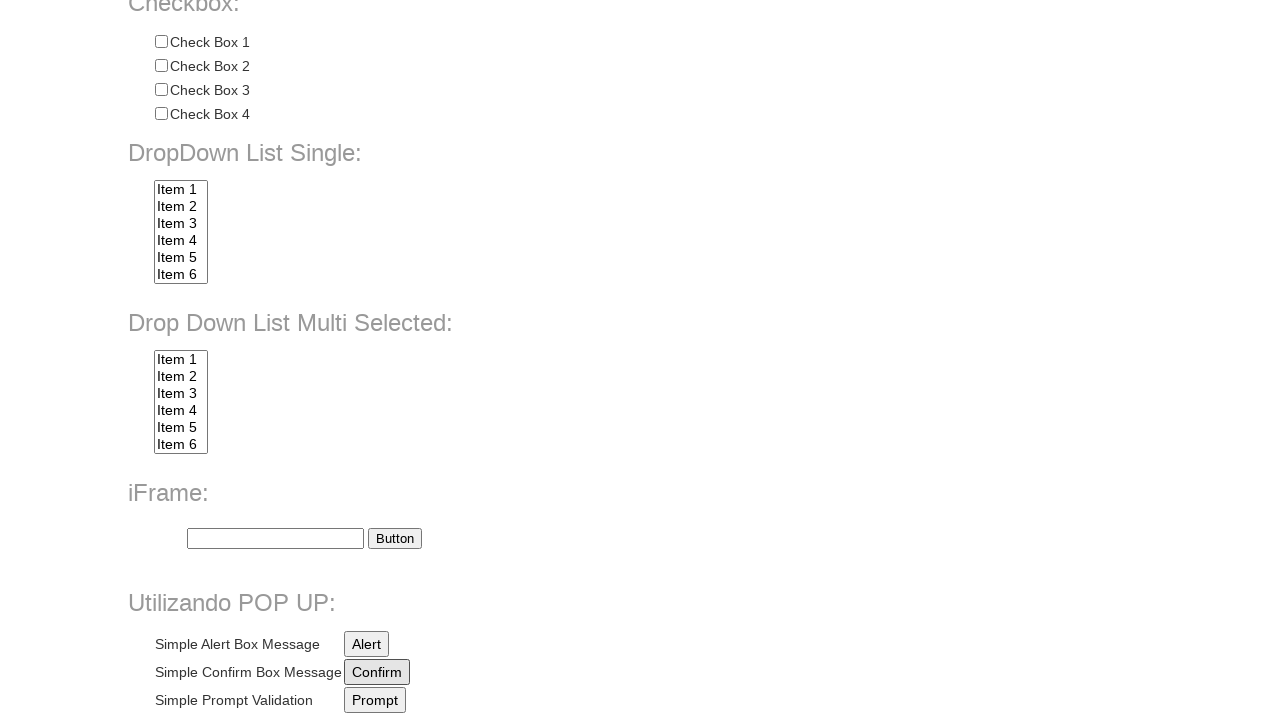

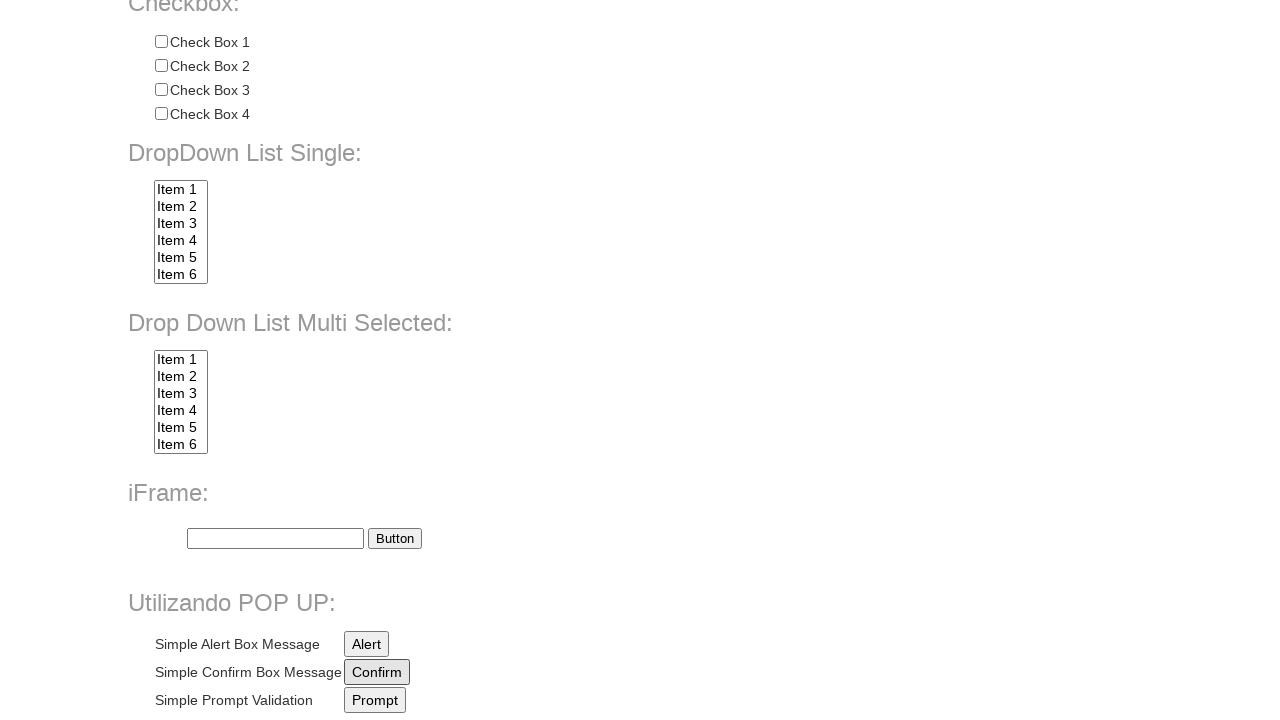